Tests JavaScript alert handling by clicking a button that triggers an alert and then accepting it

Starting URL: https://demoqa.com/alerts

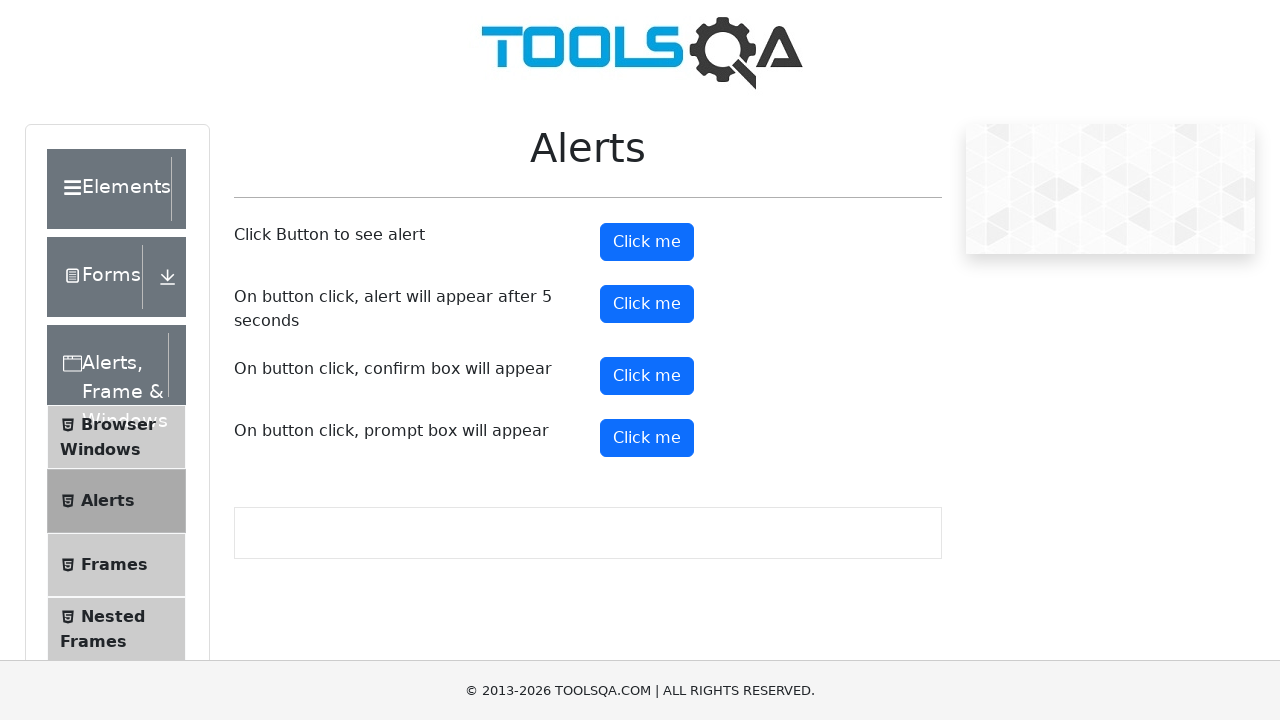

Clicked alert button to trigger JavaScript alert at (647, 242) on #alertButton
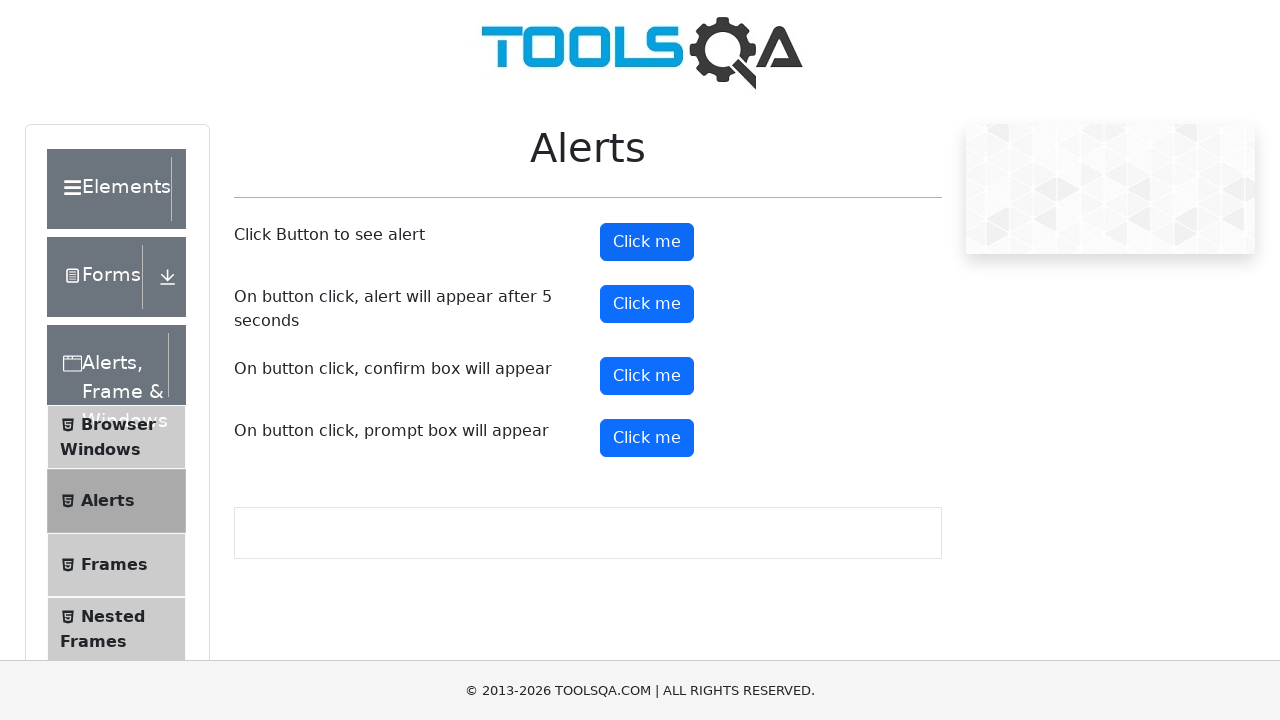

Set up dialog handler to accept alerts
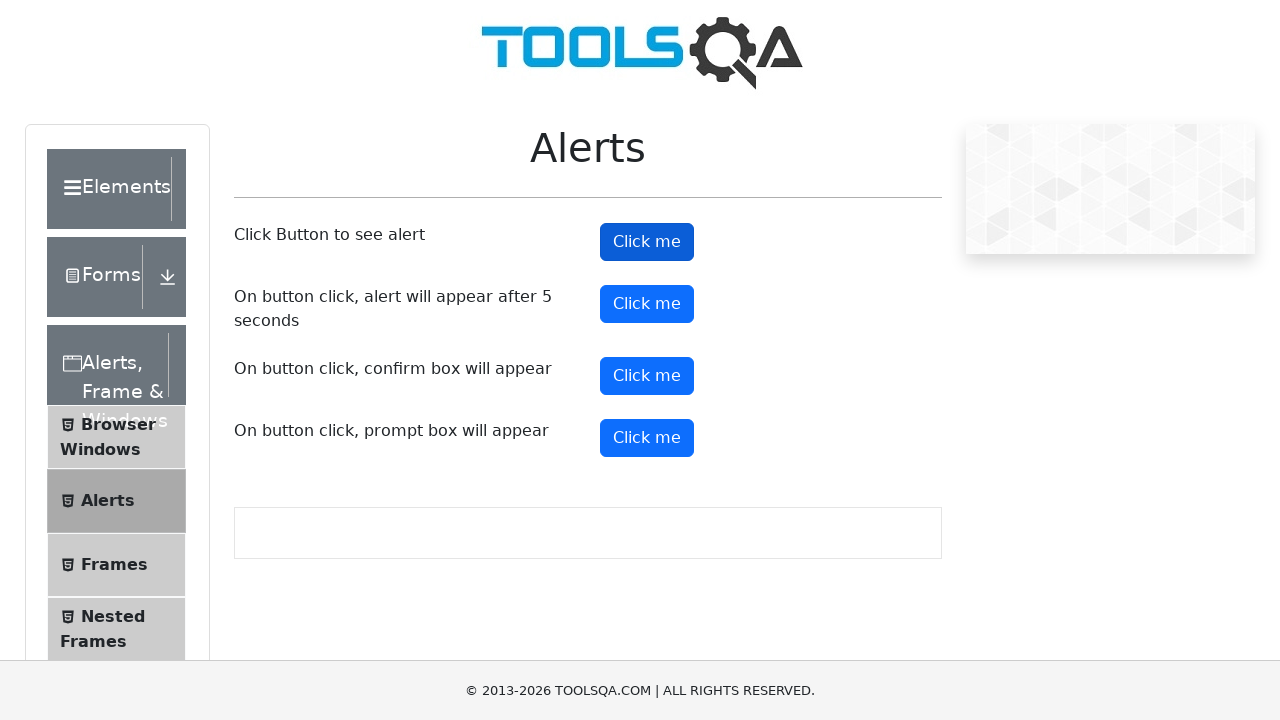

Configured alternative dialog handler with message logging
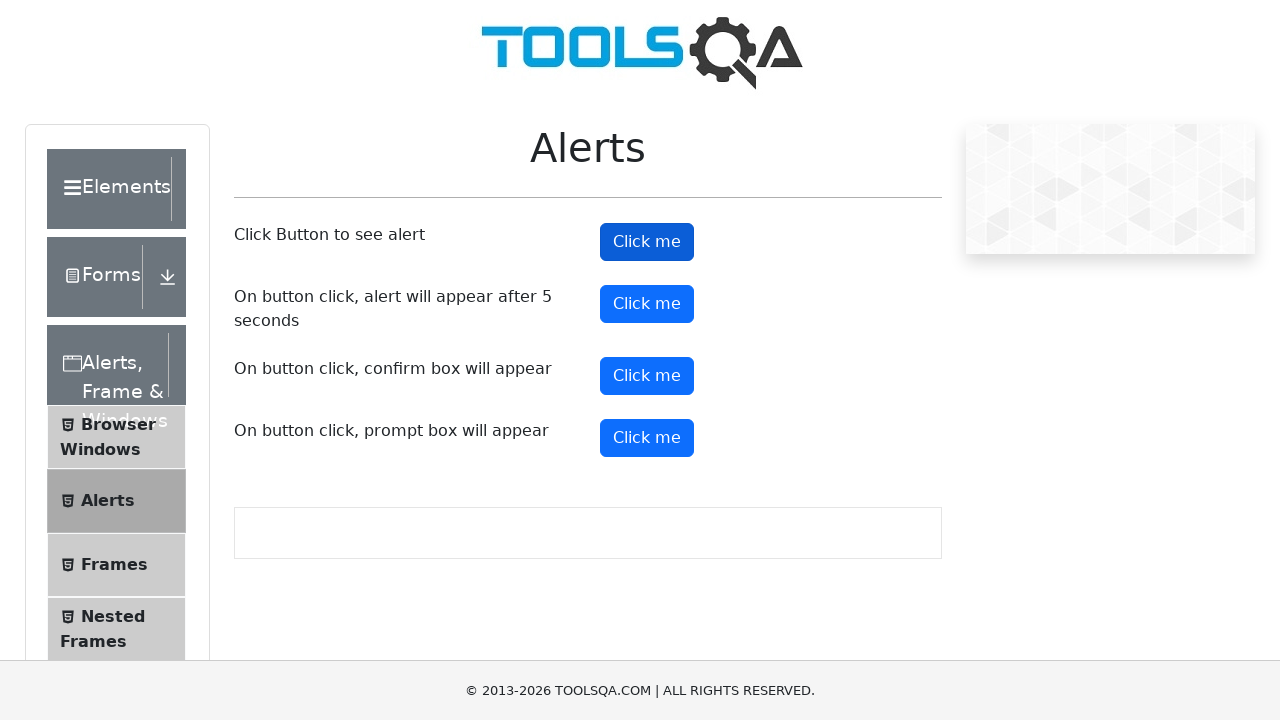

Clicked alert button again to demonstrate alert handling flow at (647, 242) on #alertButton
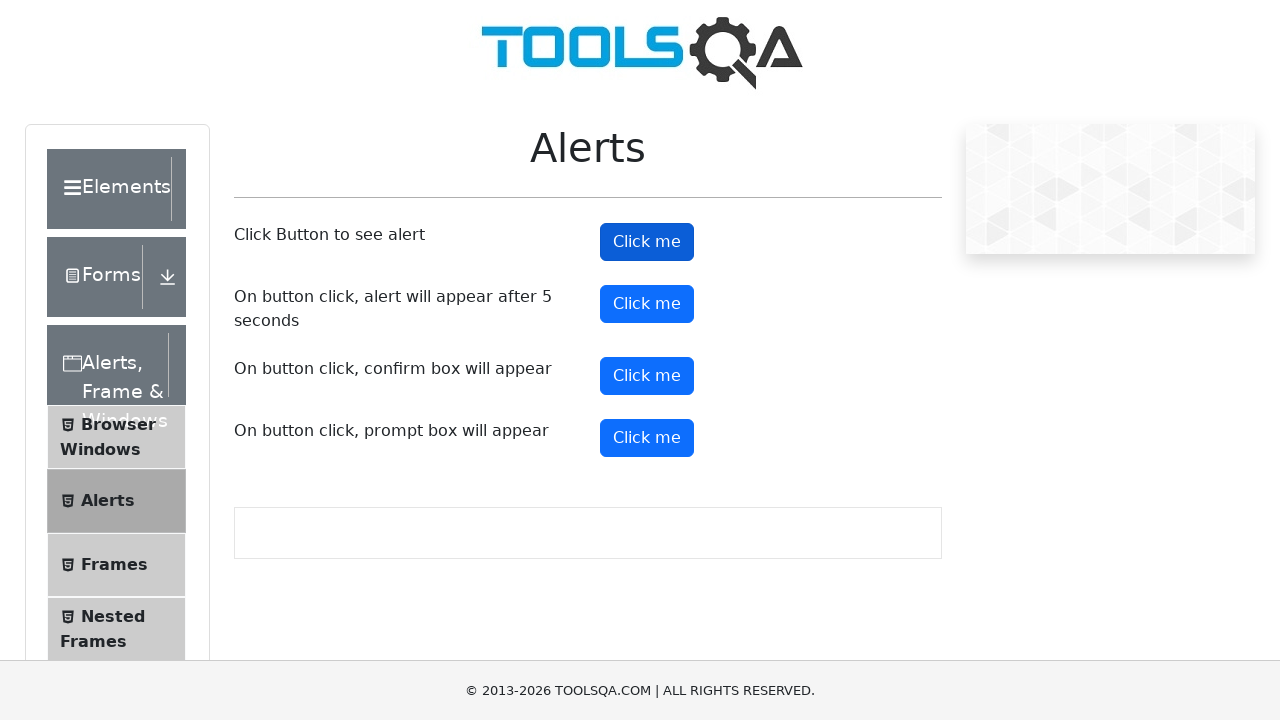

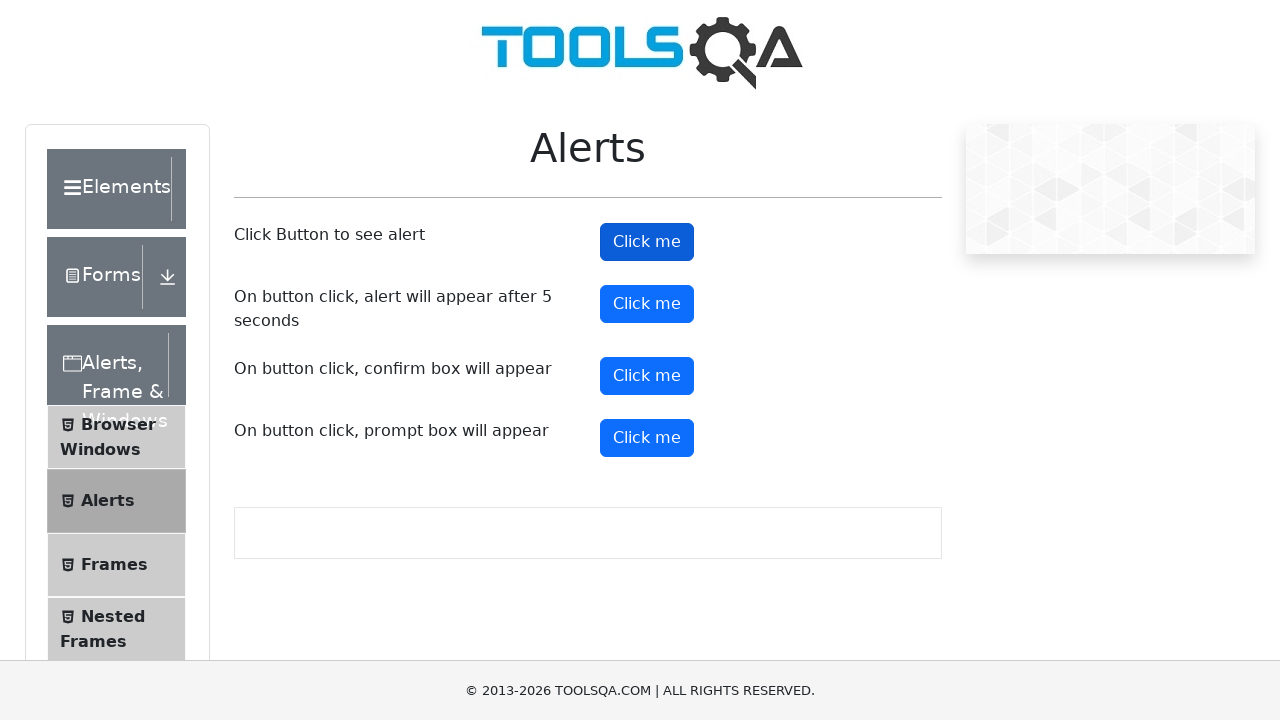